Tests iterating through all options in a dropdown menu and selecting each one sequentially using different selection methods.

Starting URL: https://demoqa.com/select-menu

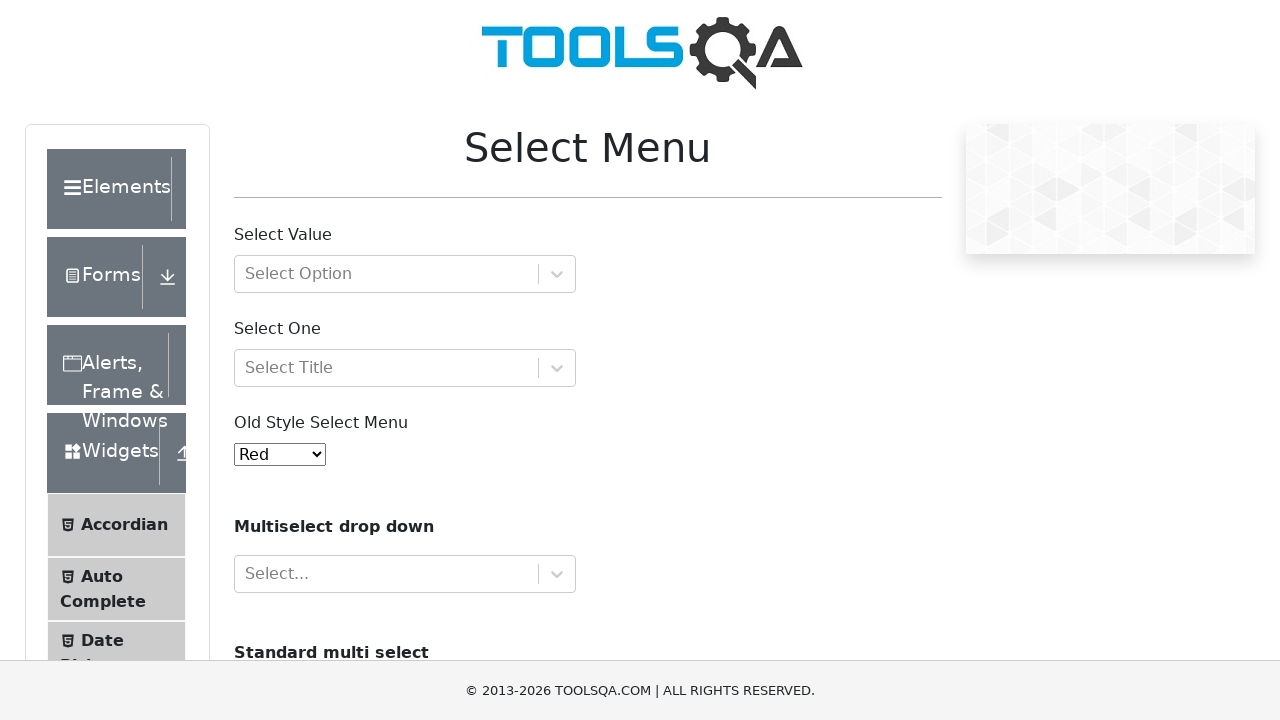

Waited for old select menu to be visible
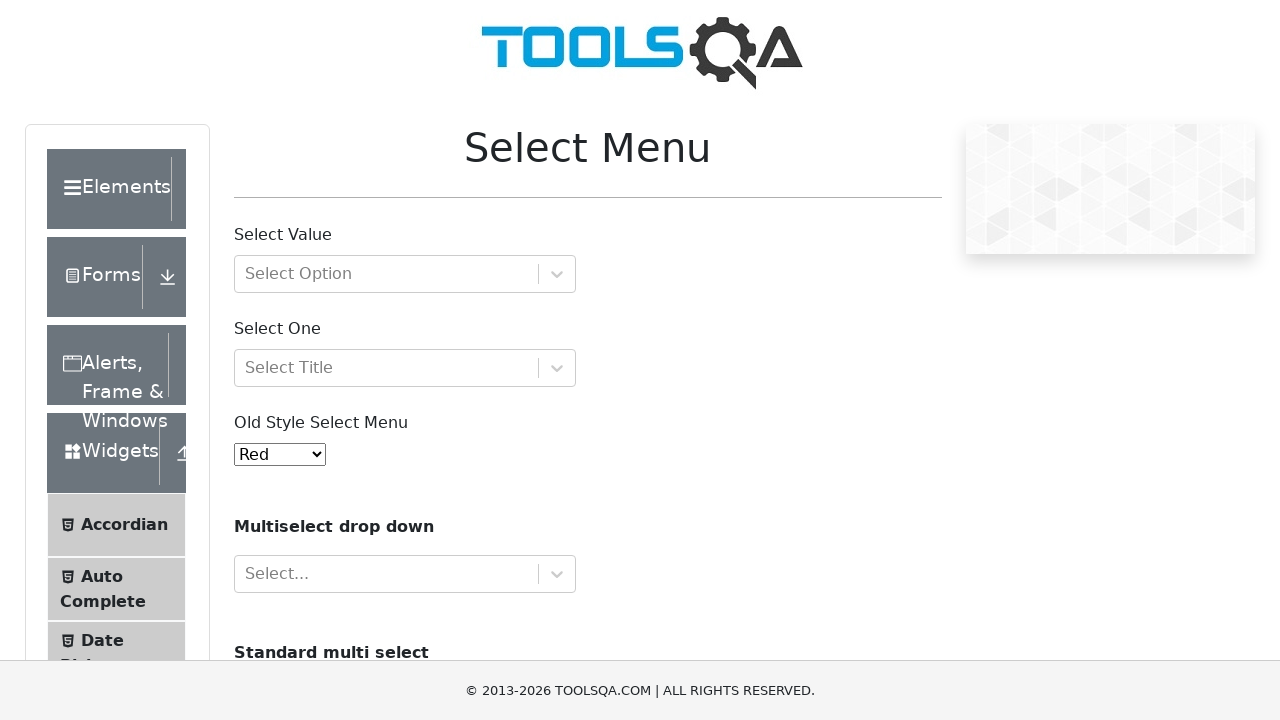

Retrieved all options from the dropdown menu
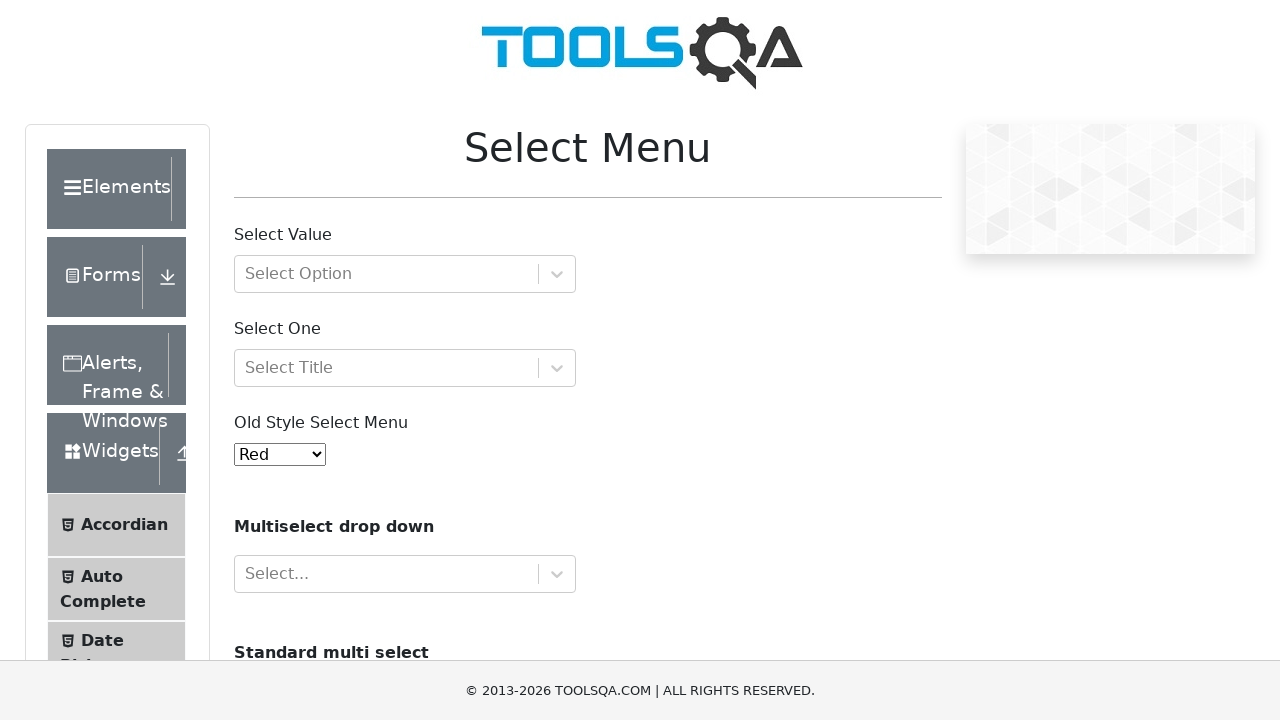

Retrieved value attribute from option 0
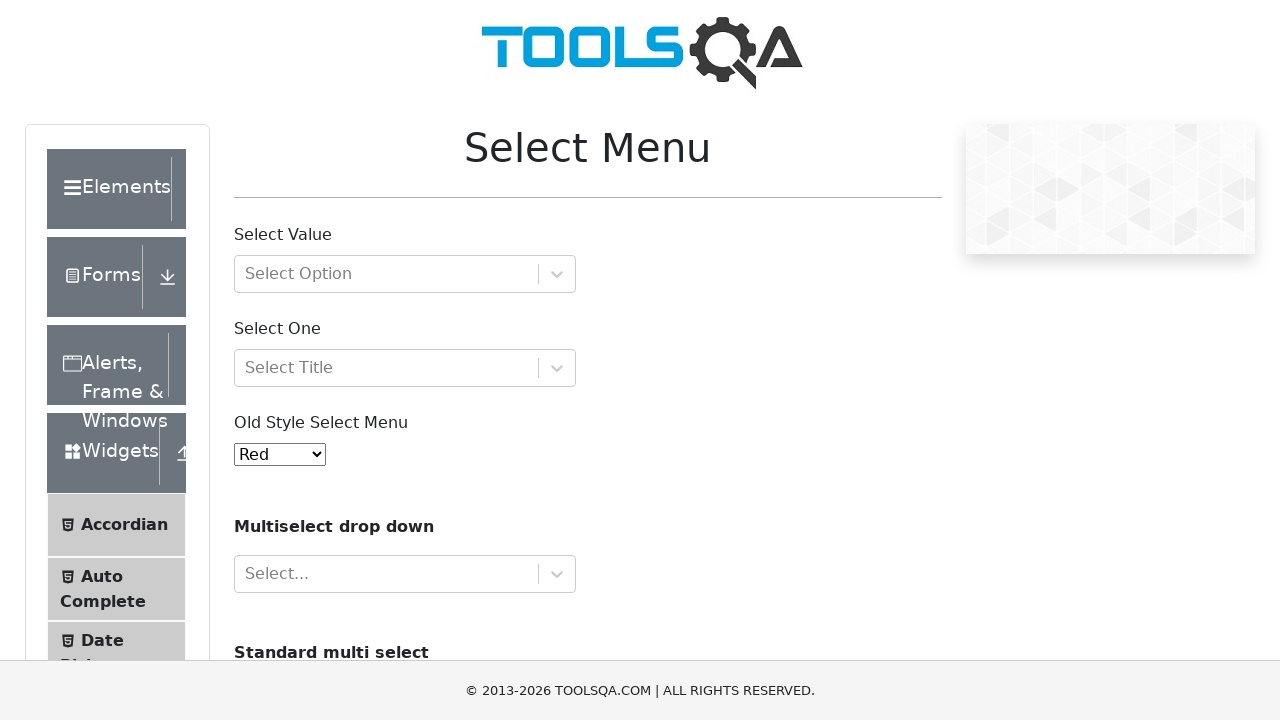

Selected option with value 'red' from dropdown on #oldSelectMenu
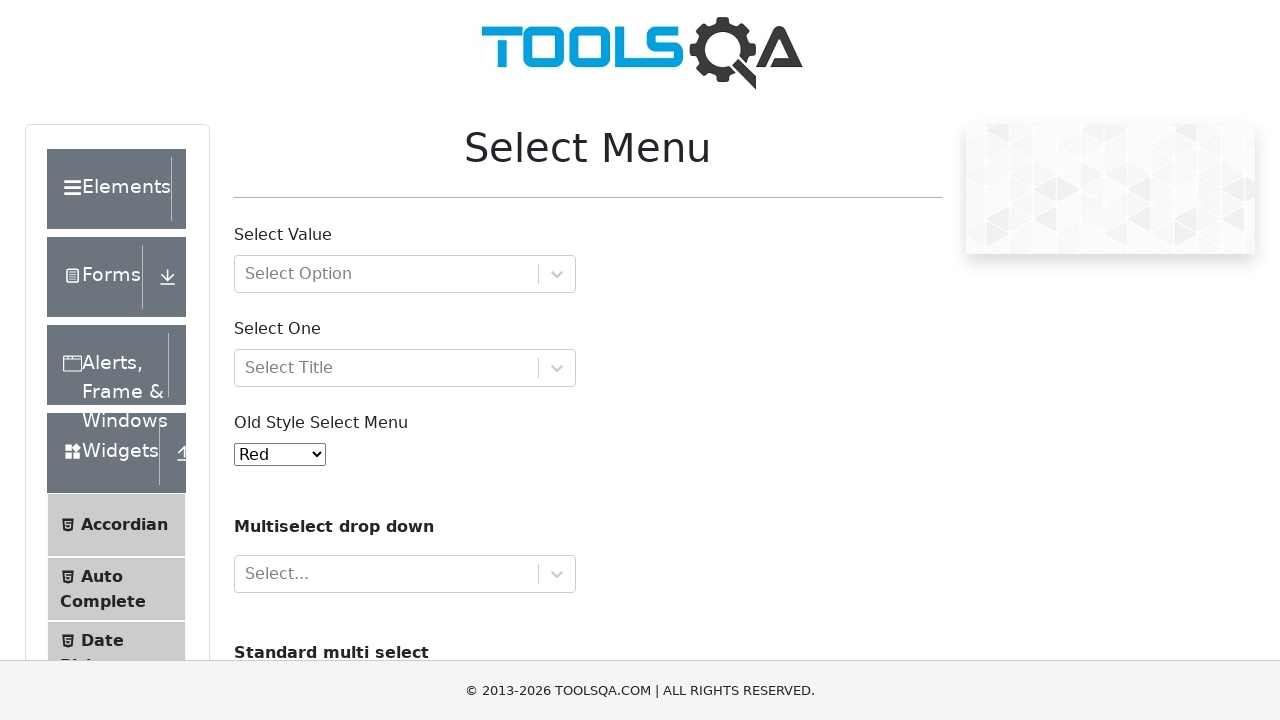

Waited 500ms for dropdown selection to settle
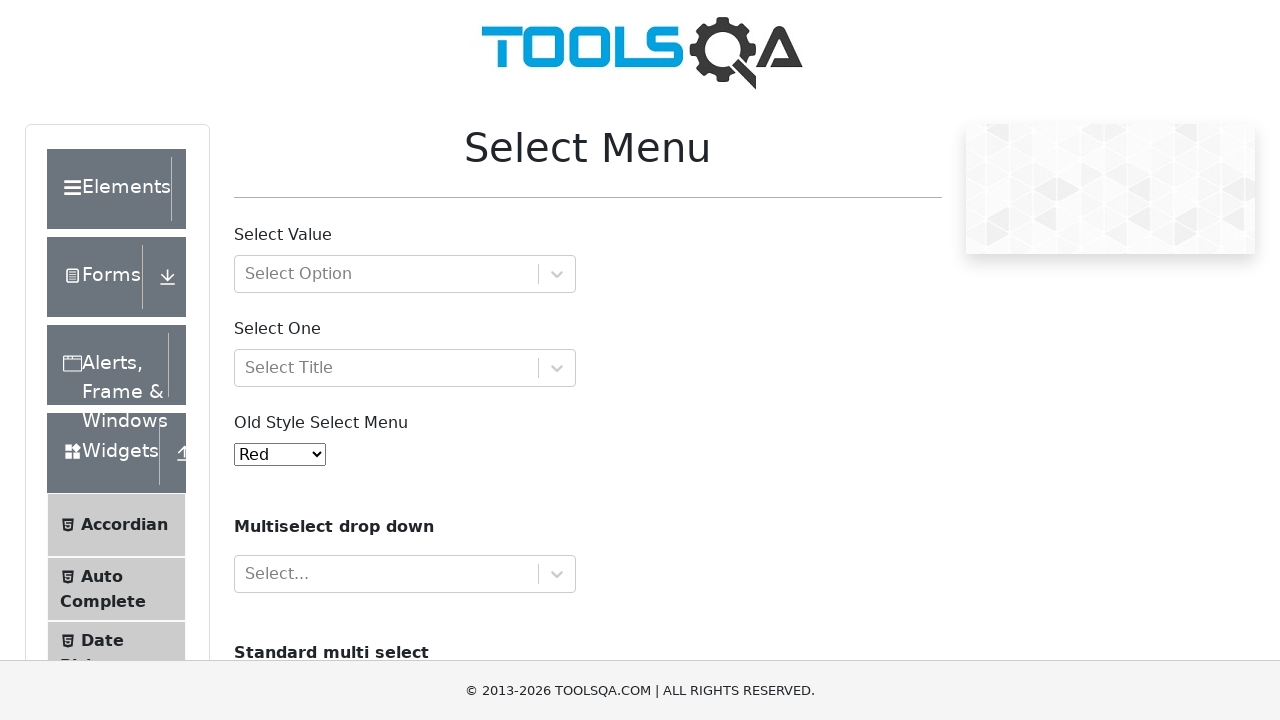

Retrieved value attribute from option 1
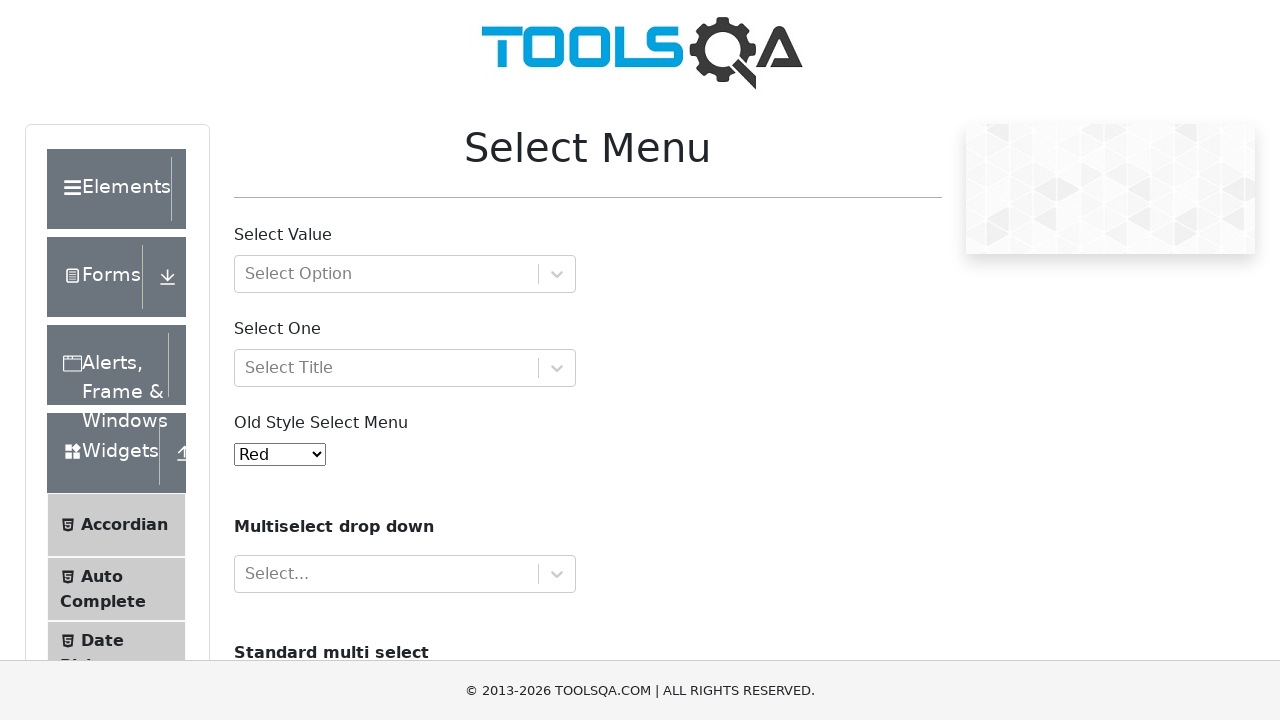

Selected option with value '1' from dropdown on #oldSelectMenu
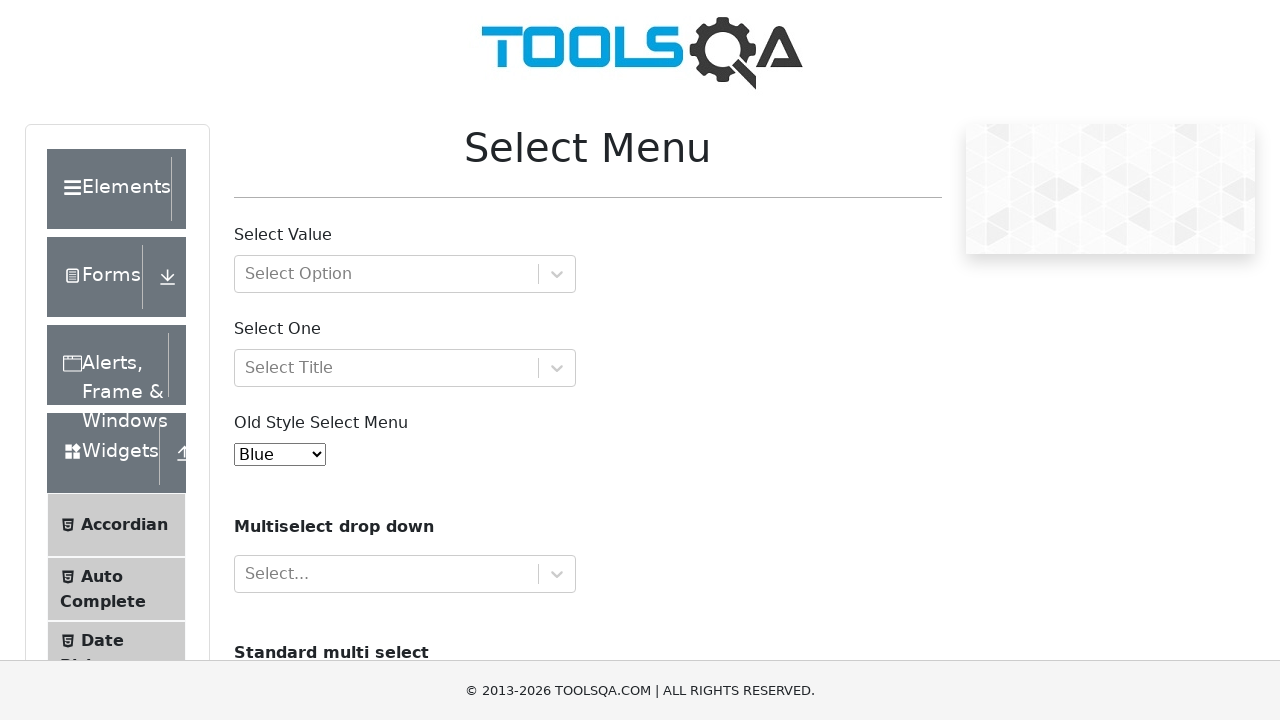

Waited 500ms for dropdown selection to settle
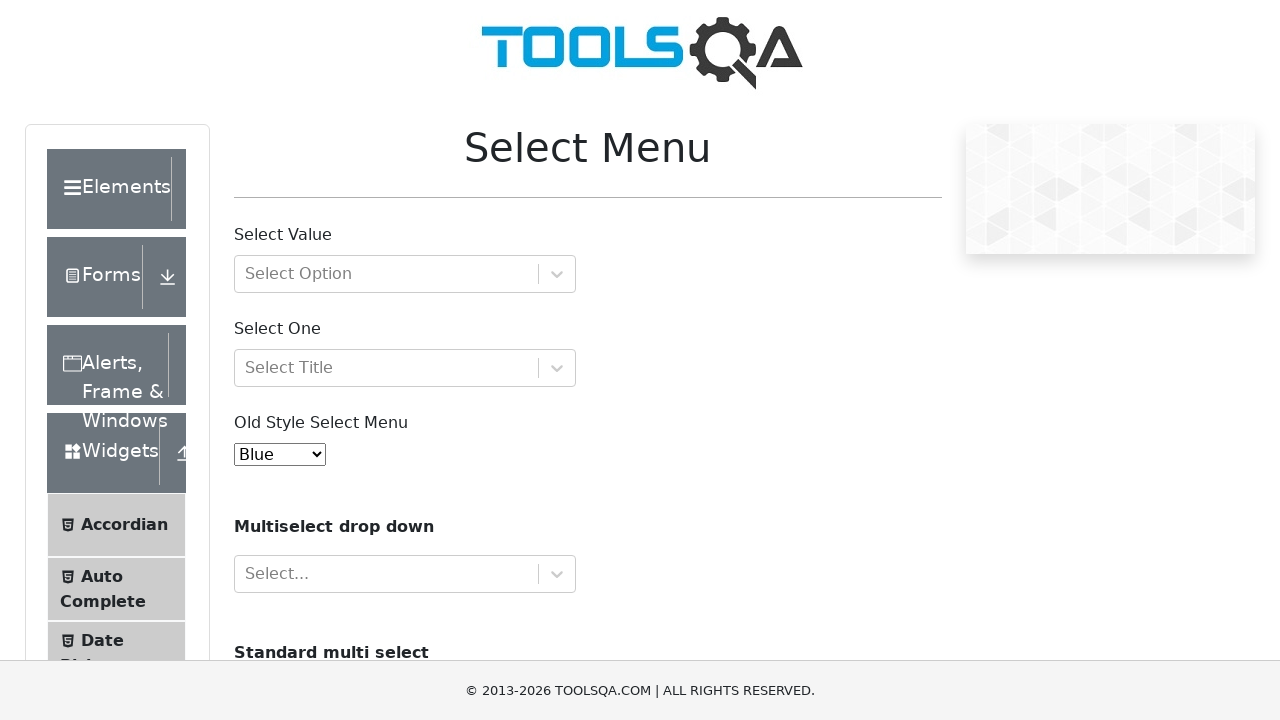

Retrieved value attribute from option 2
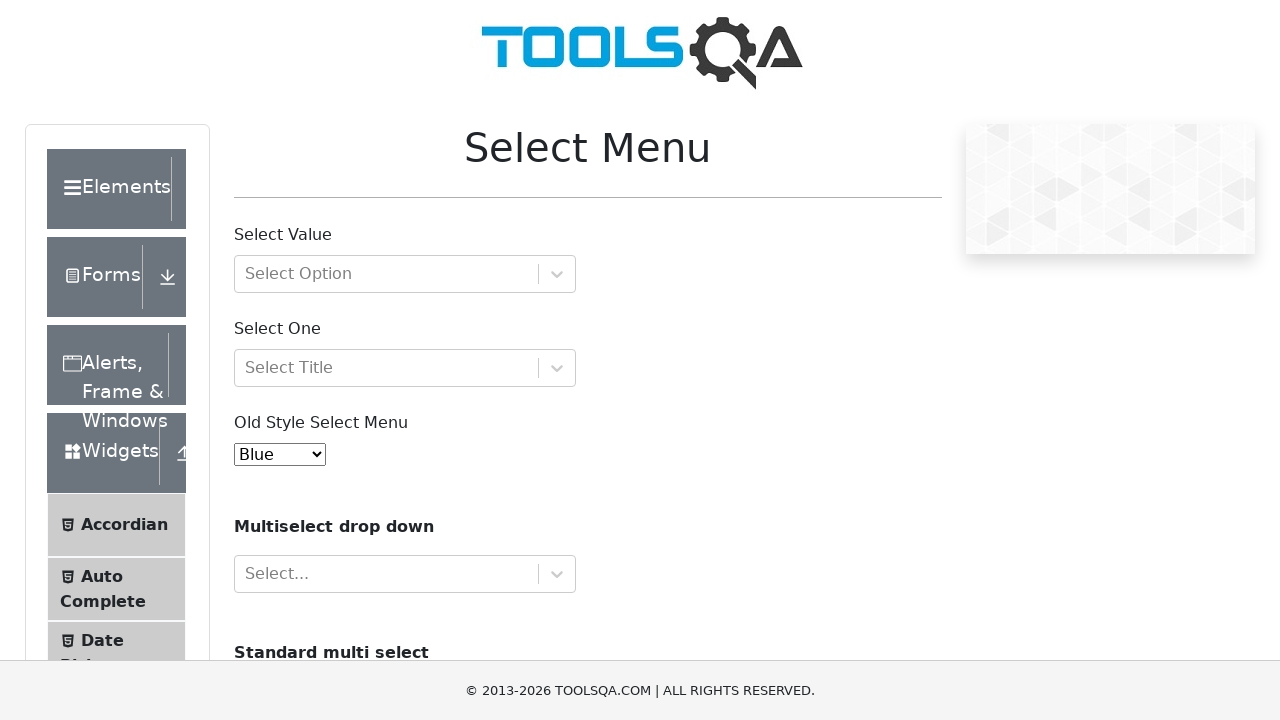

Selected option with value '2' from dropdown on #oldSelectMenu
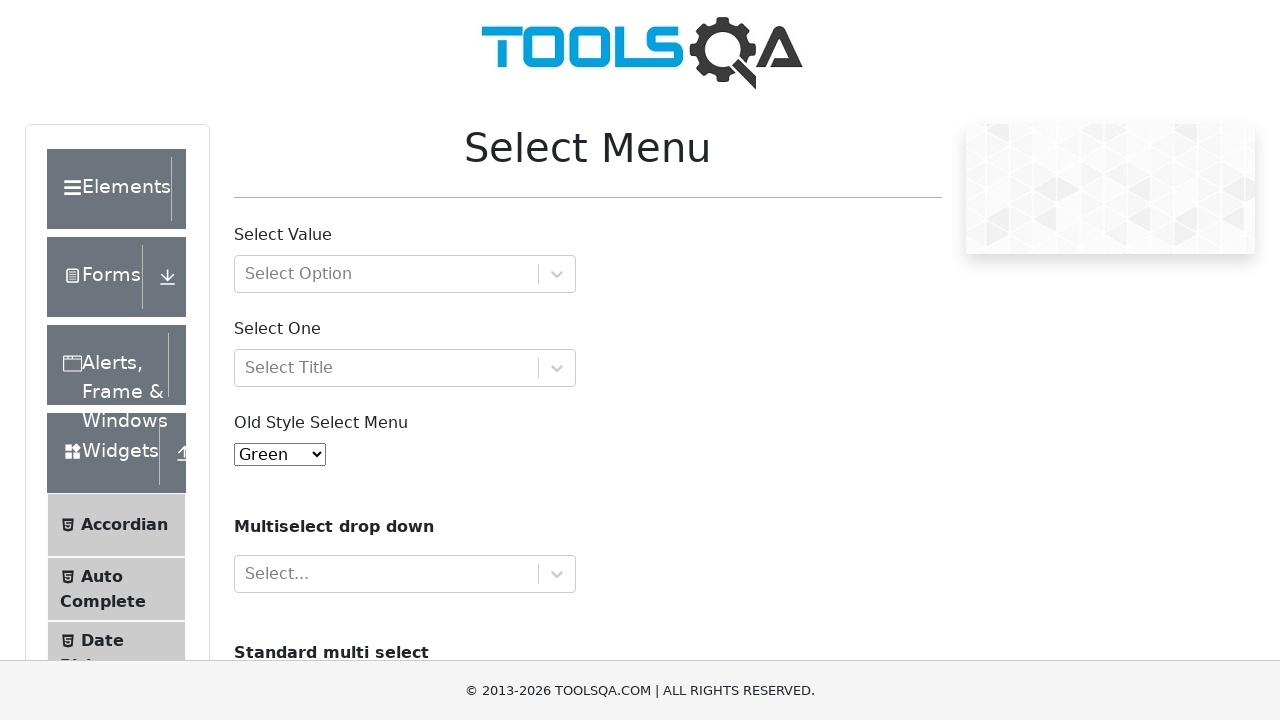

Waited 500ms for dropdown selection to settle
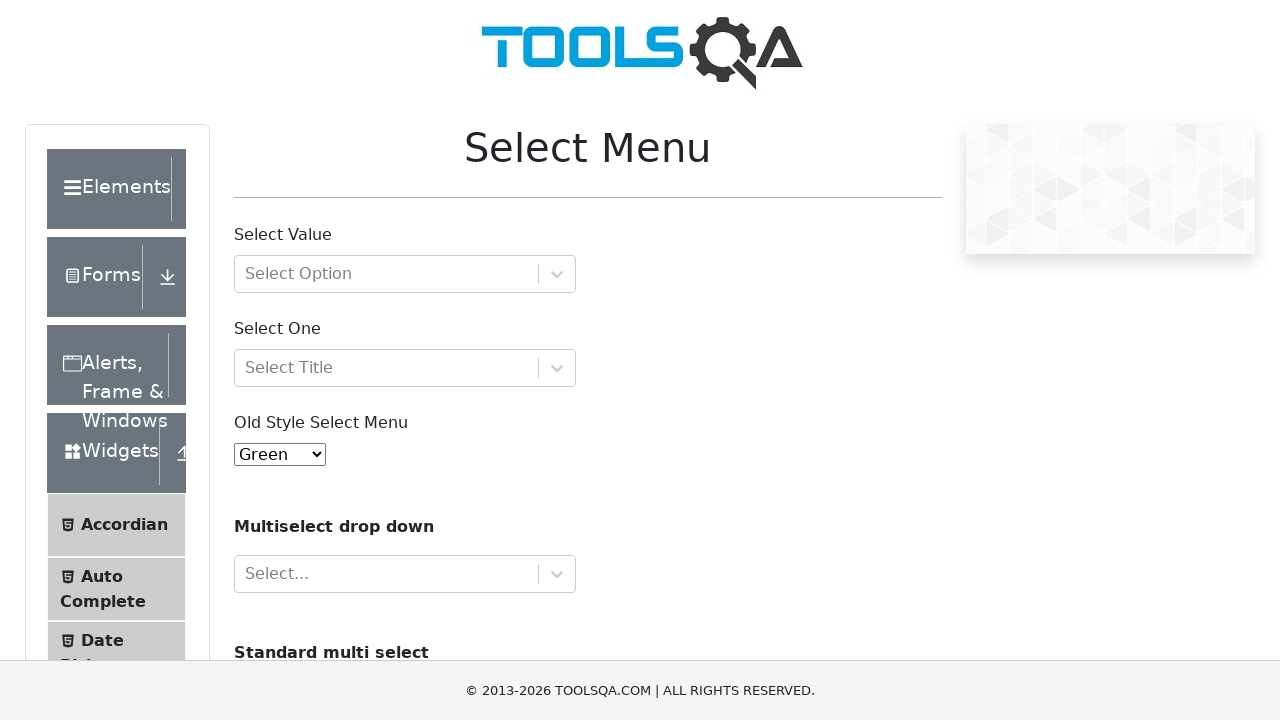

Retrieved value attribute from option 3
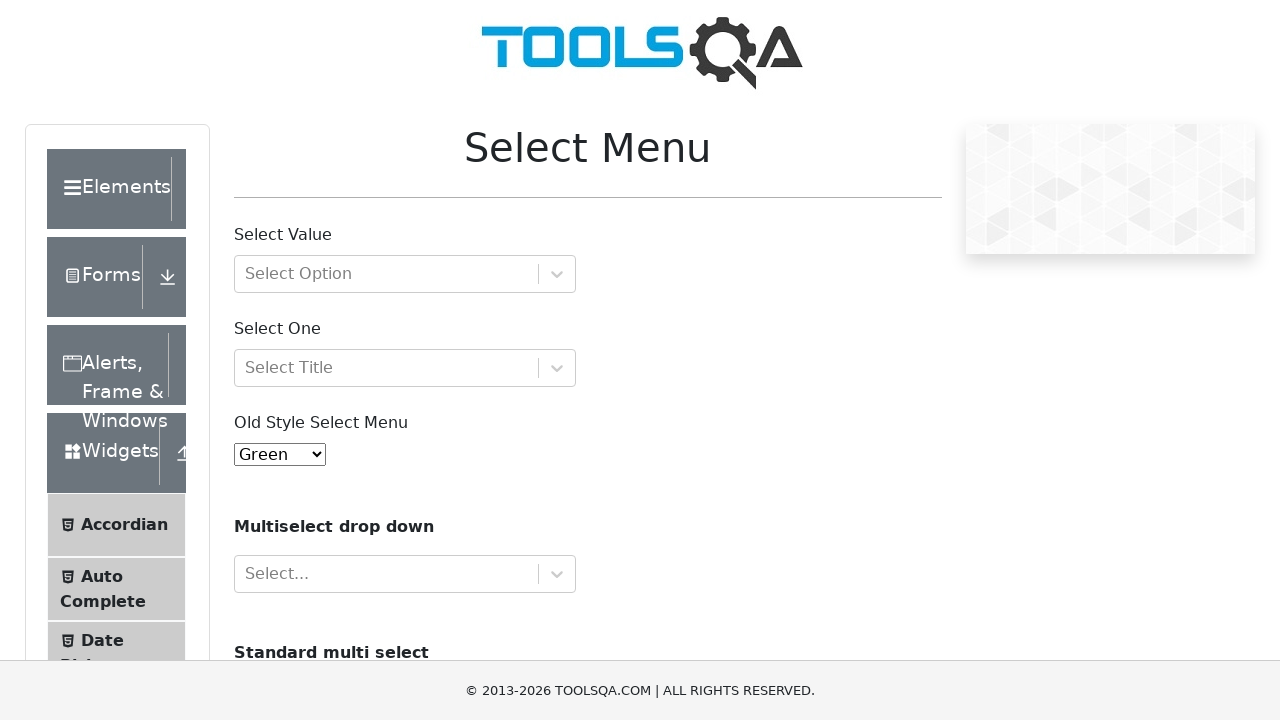

Selected option with value '3' from dropdown on #oldSelectMenu
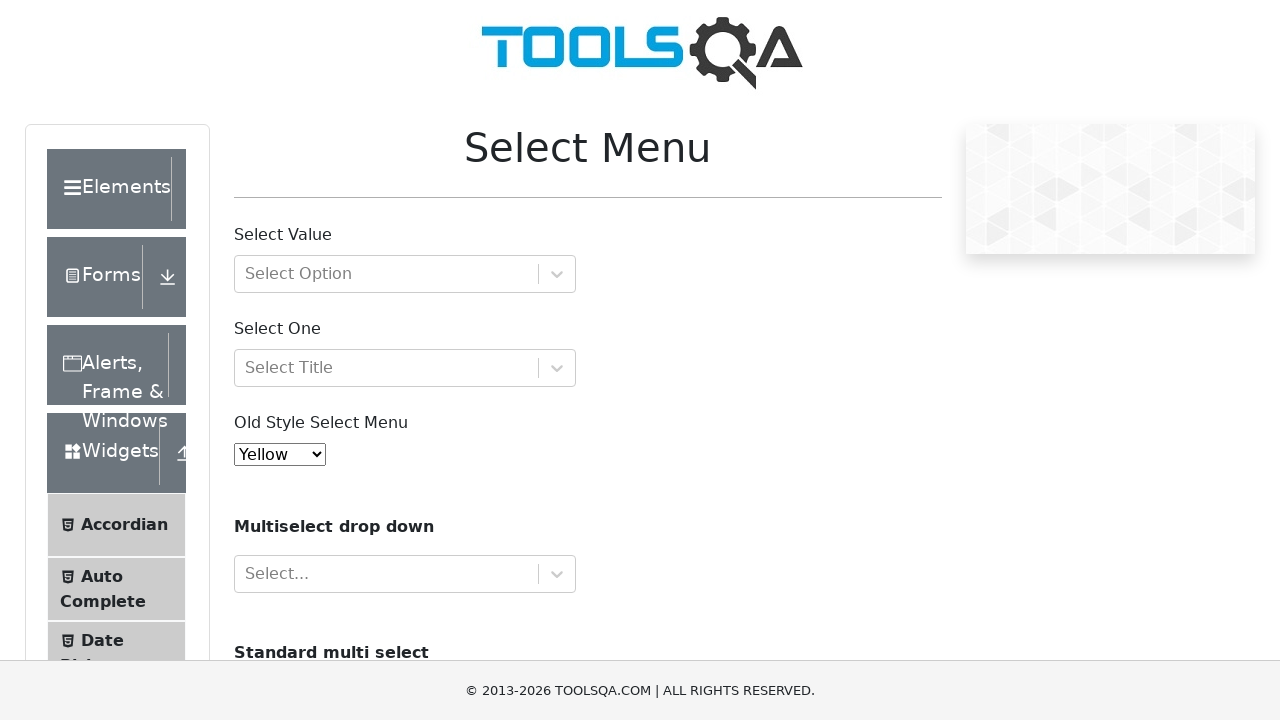

Waited 500ms for dropdown selection to settle
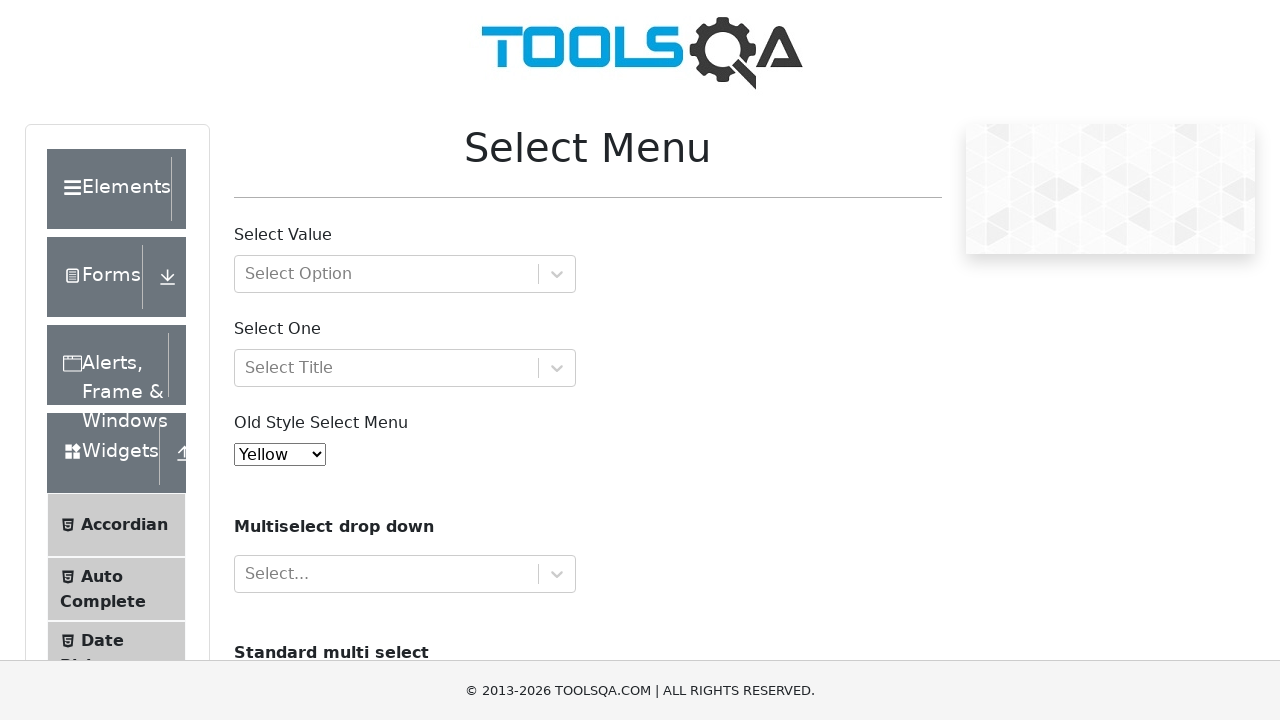

Retrieved value attribute from option 4
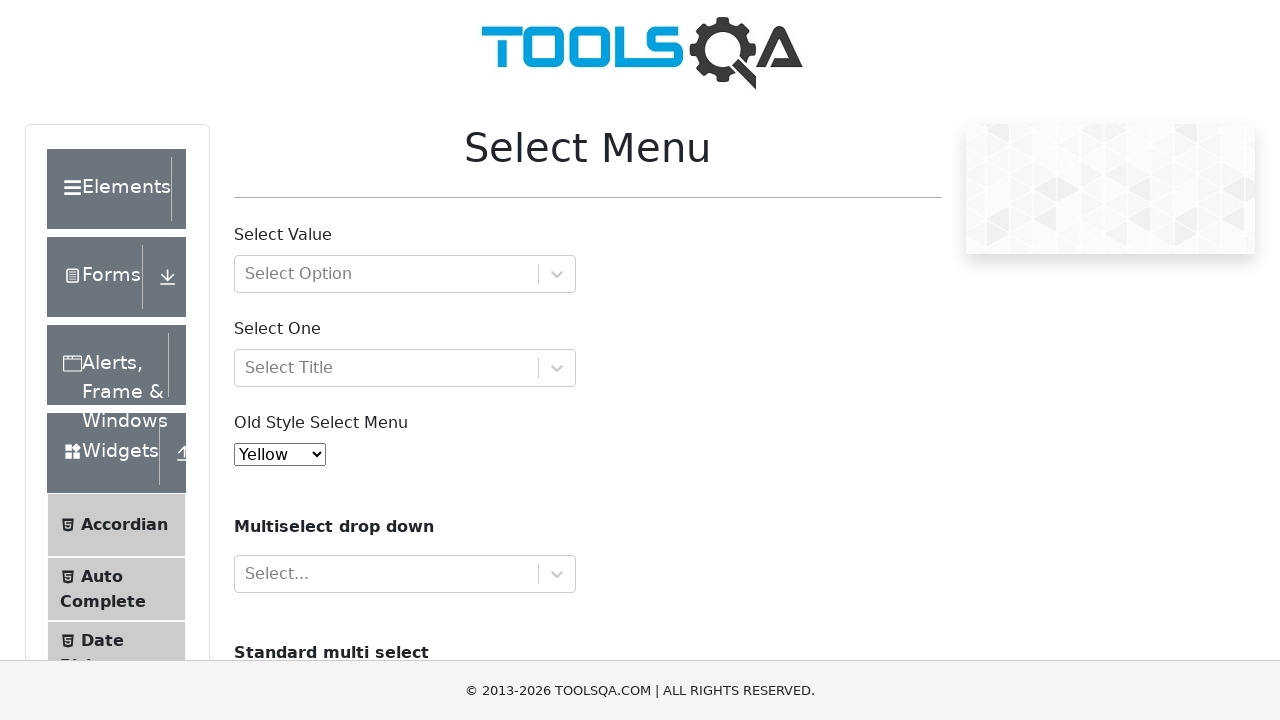

Selected option with value '4' from dropdown on #oldSelectMenu
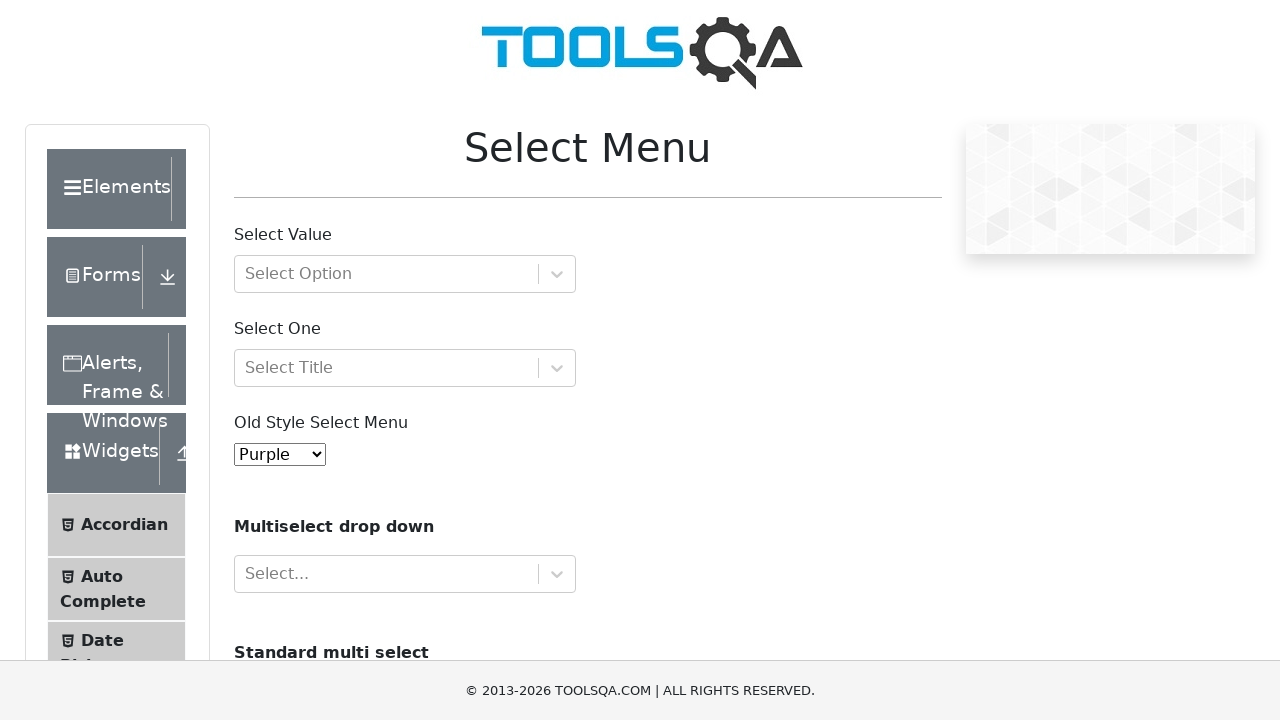

Waited 500ms for dropdown selection to settle
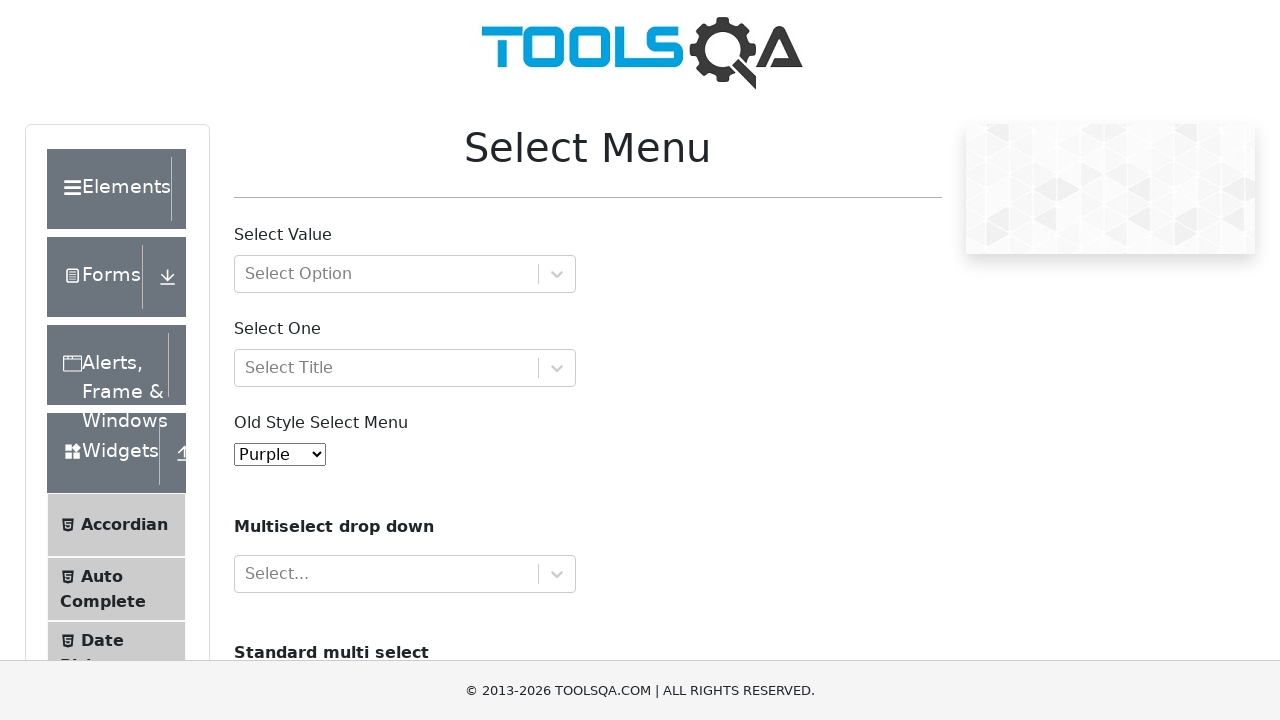

Retrieved value attribute from option 5
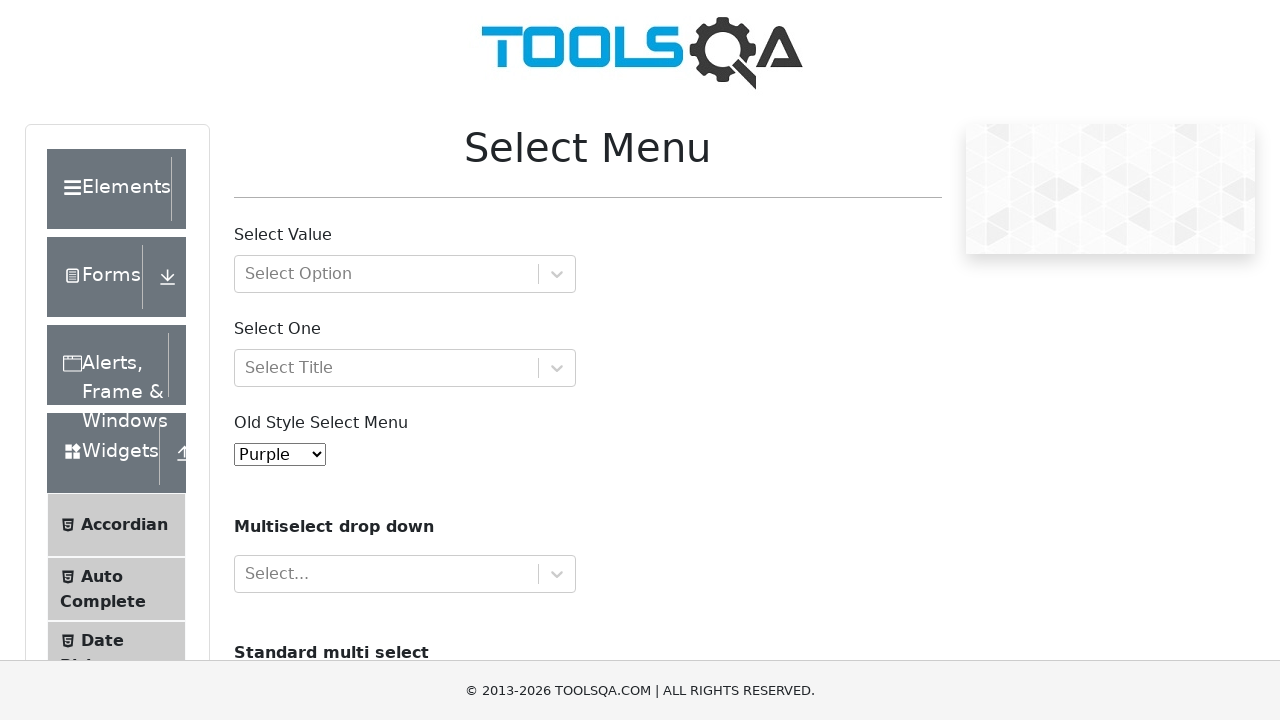

Selected option with value '5' from dropdown on #oldSelectMenu
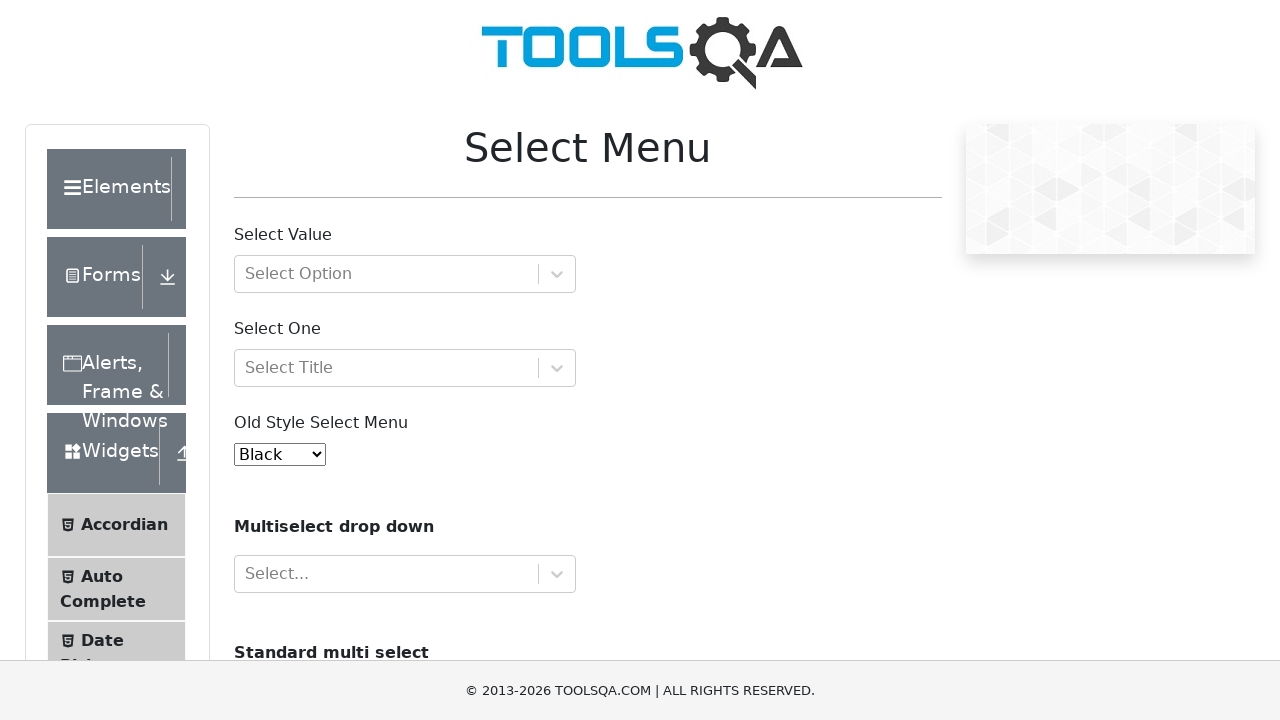

Waited 500ms for dropdown selection to settle
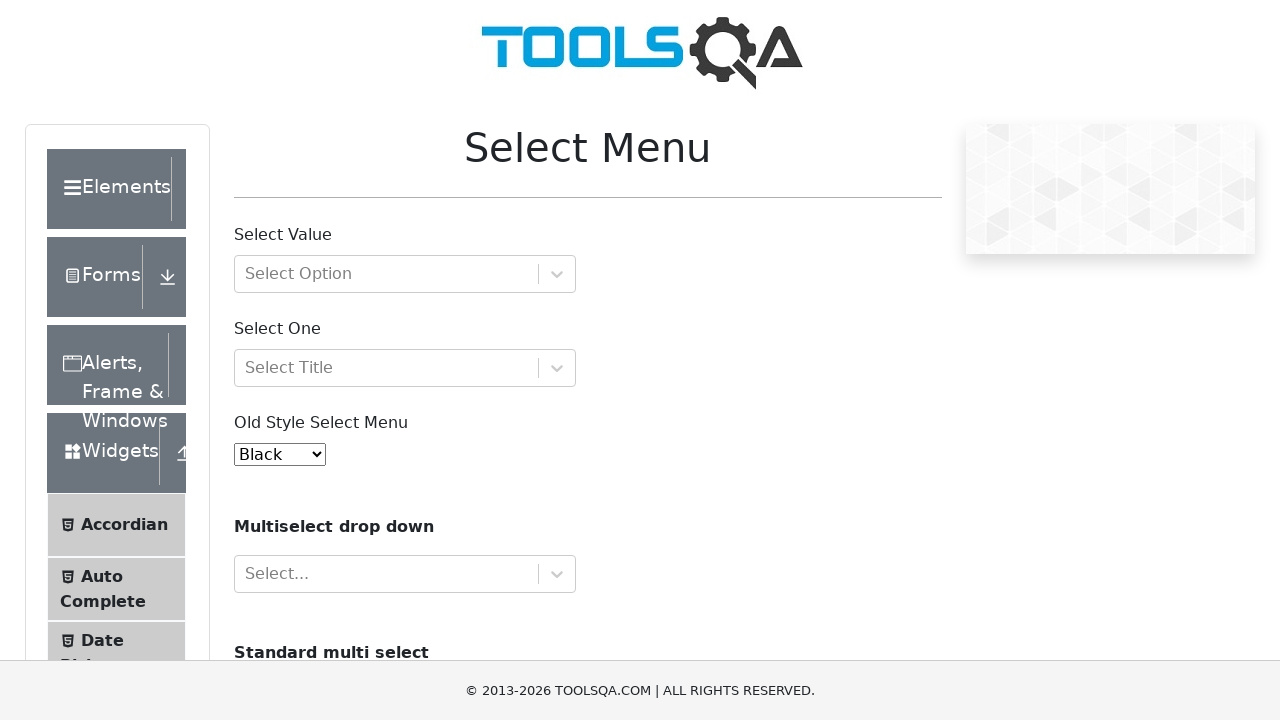

Retrieved value attribute from option 6
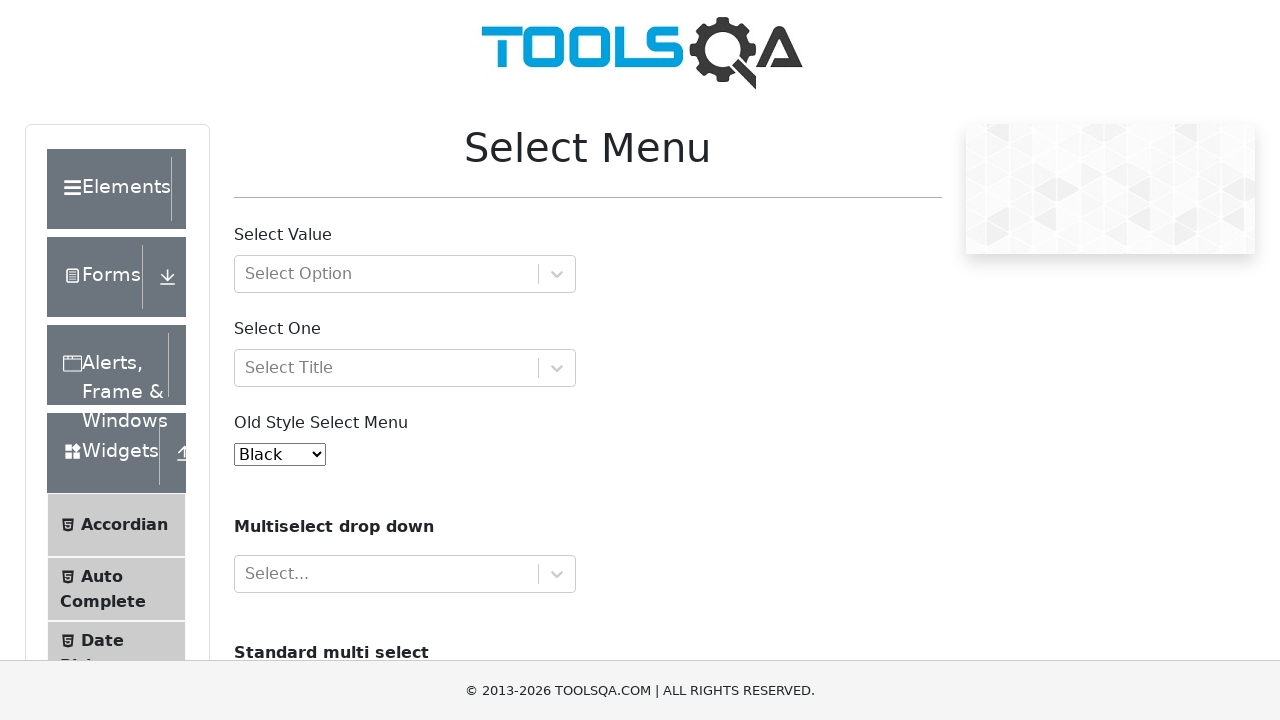

Selected option with value '6' from dropdown on #oldSelectMenu
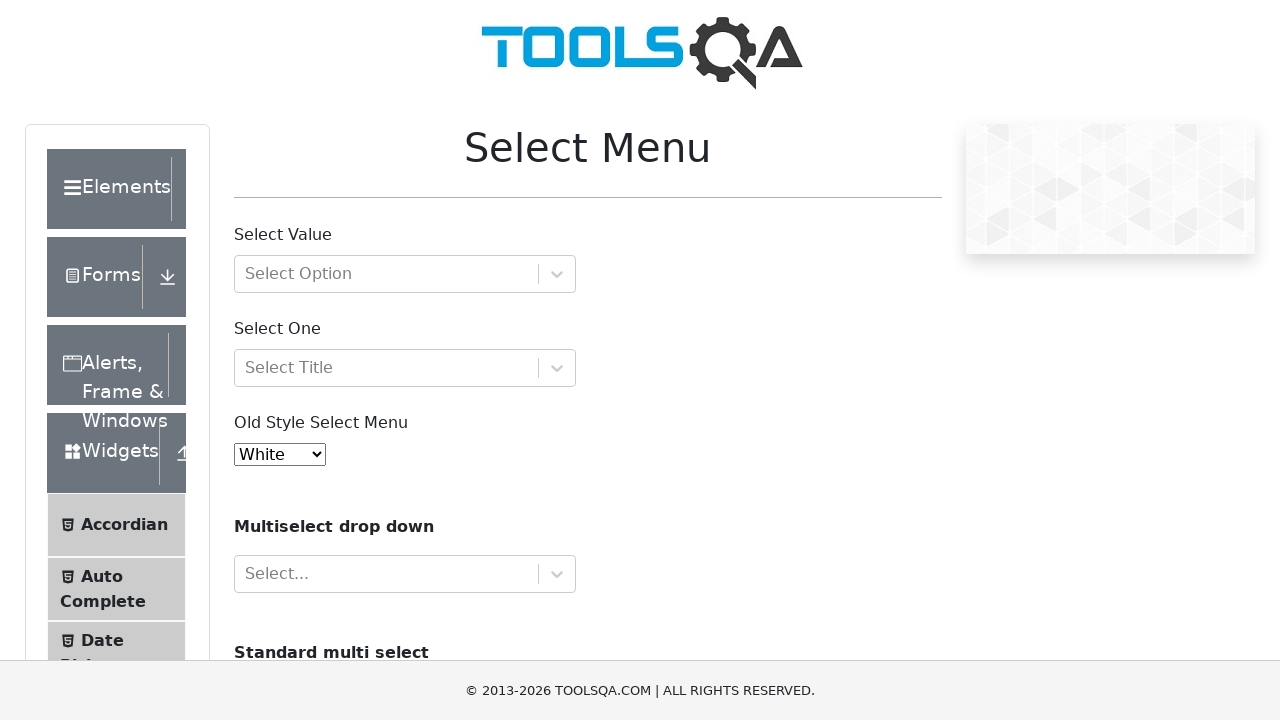

Waited 500ms for dropdown selection to settle
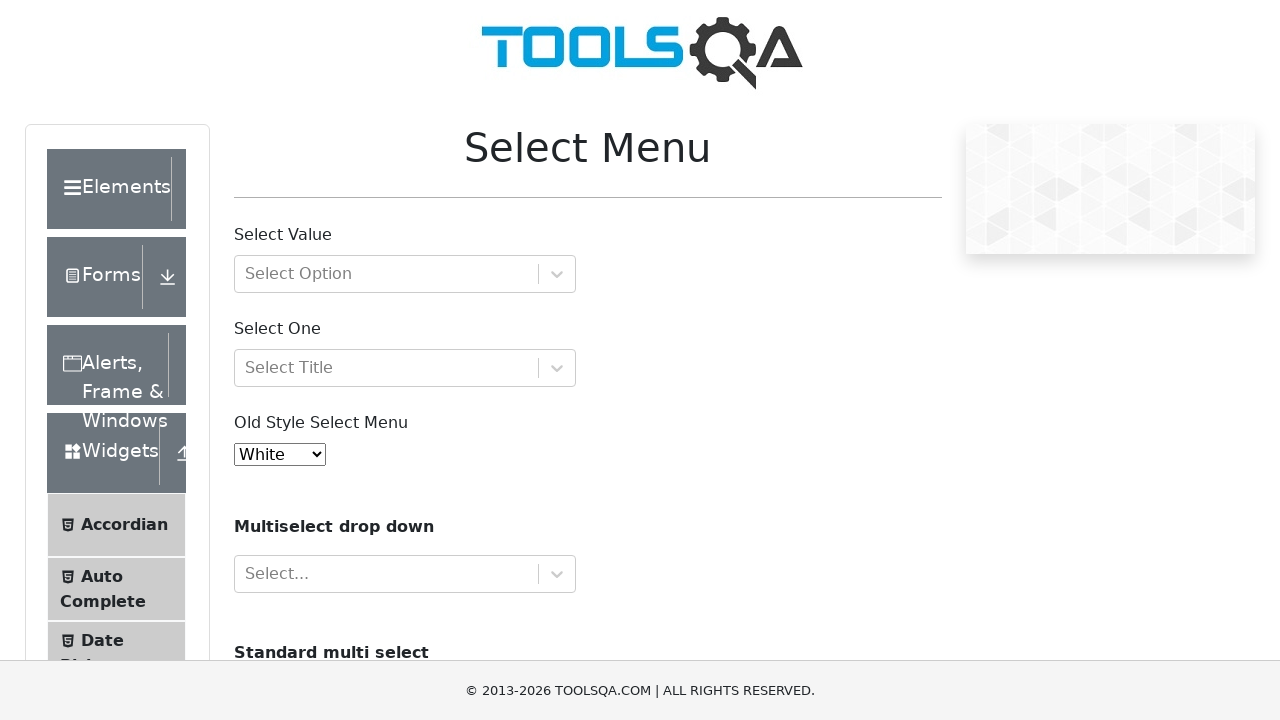

Retrieved value attribute from option 7
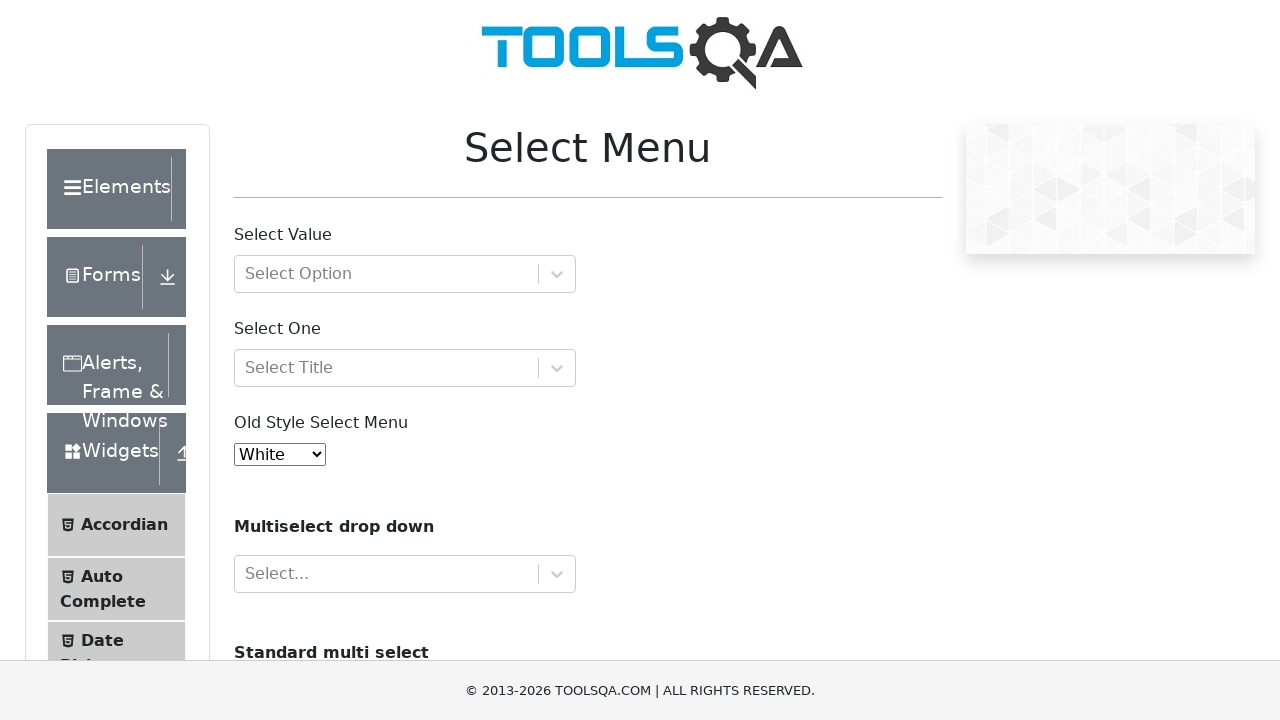

Selected option with value '7' from dropdown on #oldSelectMenu
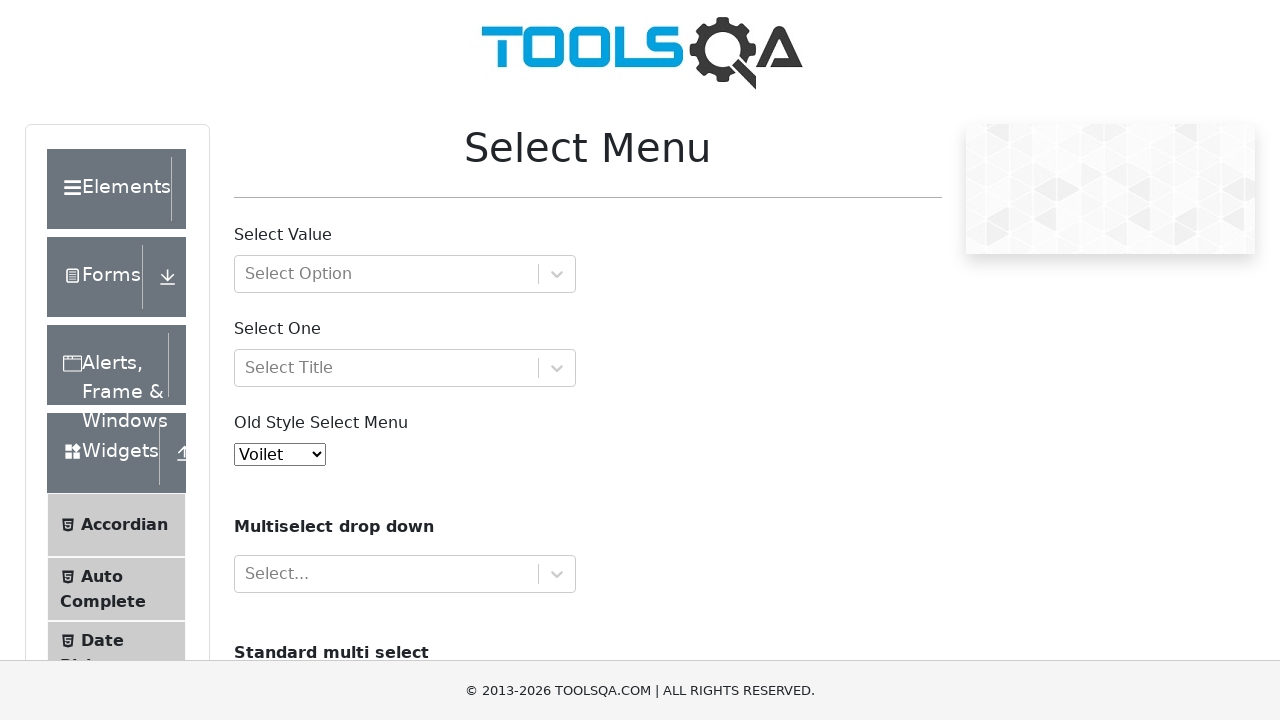

Waited 500ms for dropdown selection to settle
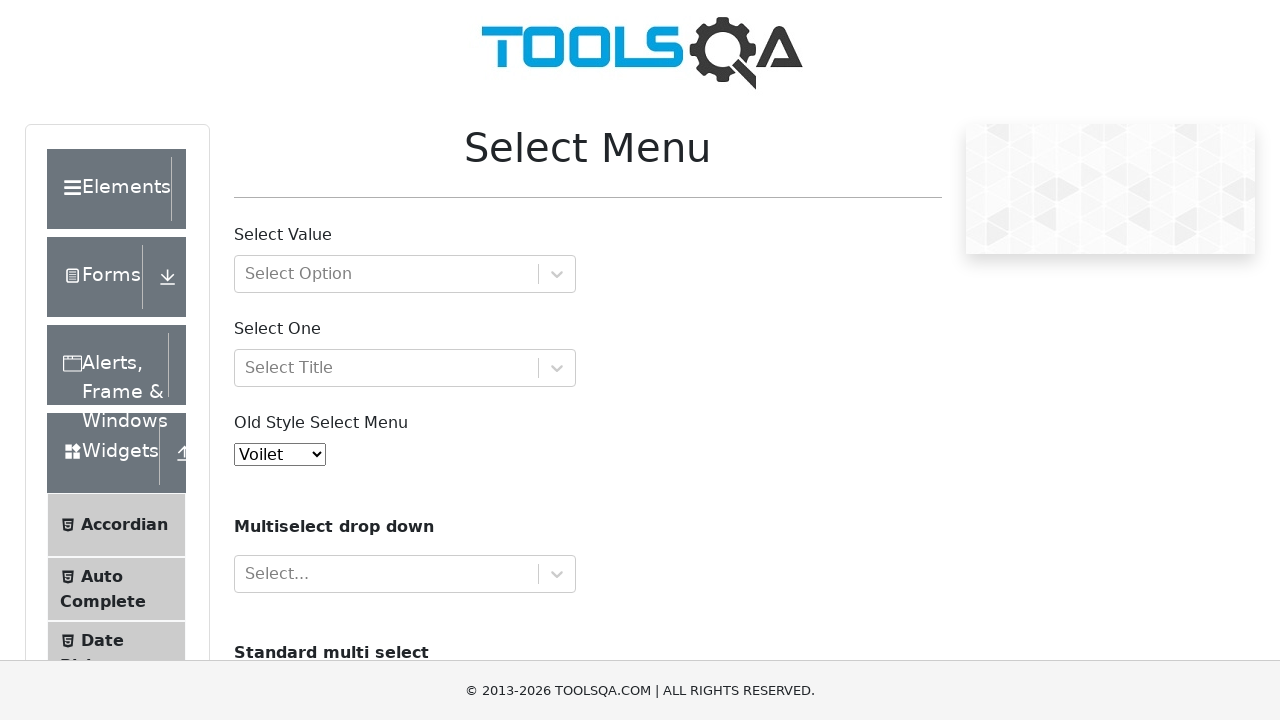

Retrieved value attribute from option 8
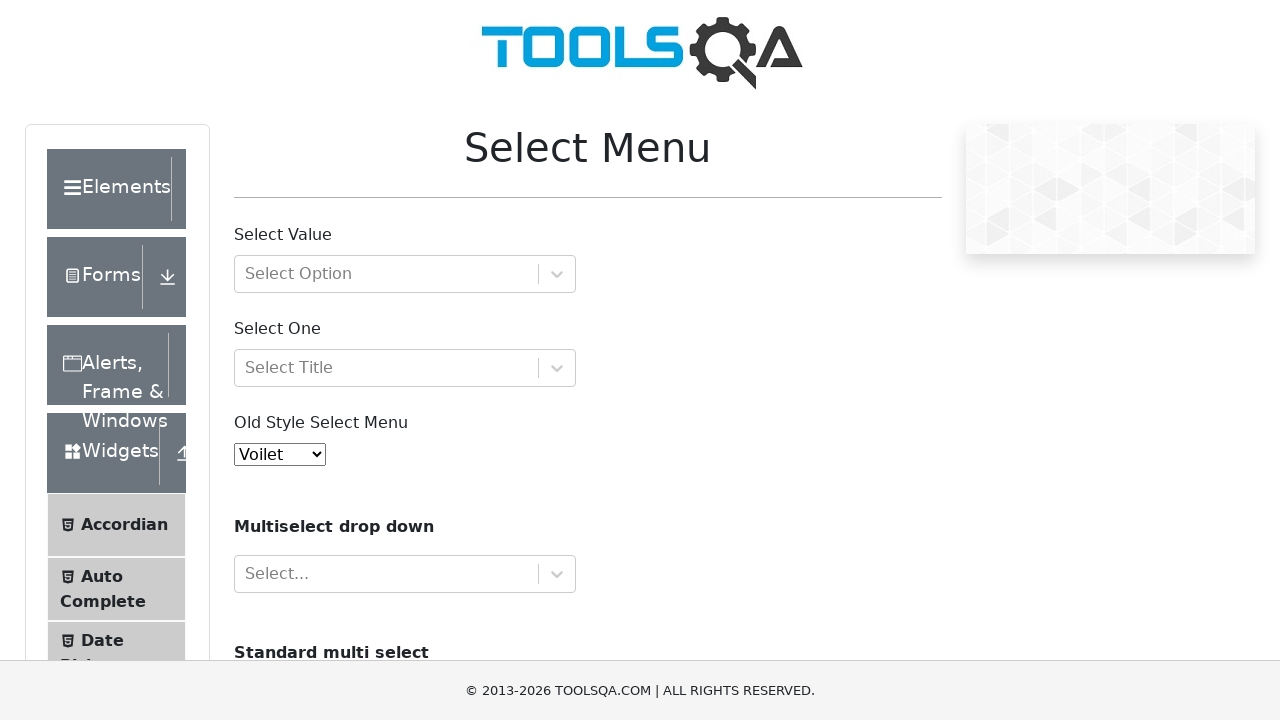

Selected option with value '8' from dropdown on #oldSelectMenu
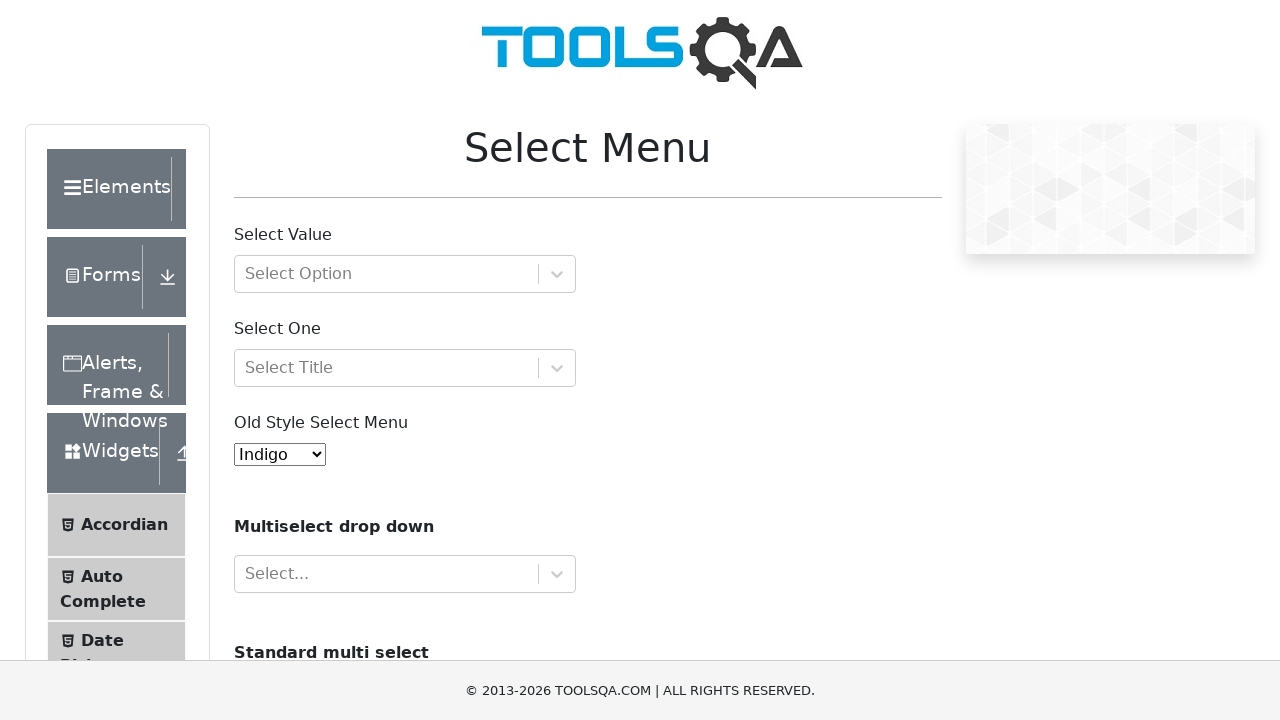

Waited 500ms for dropdown selection to settle
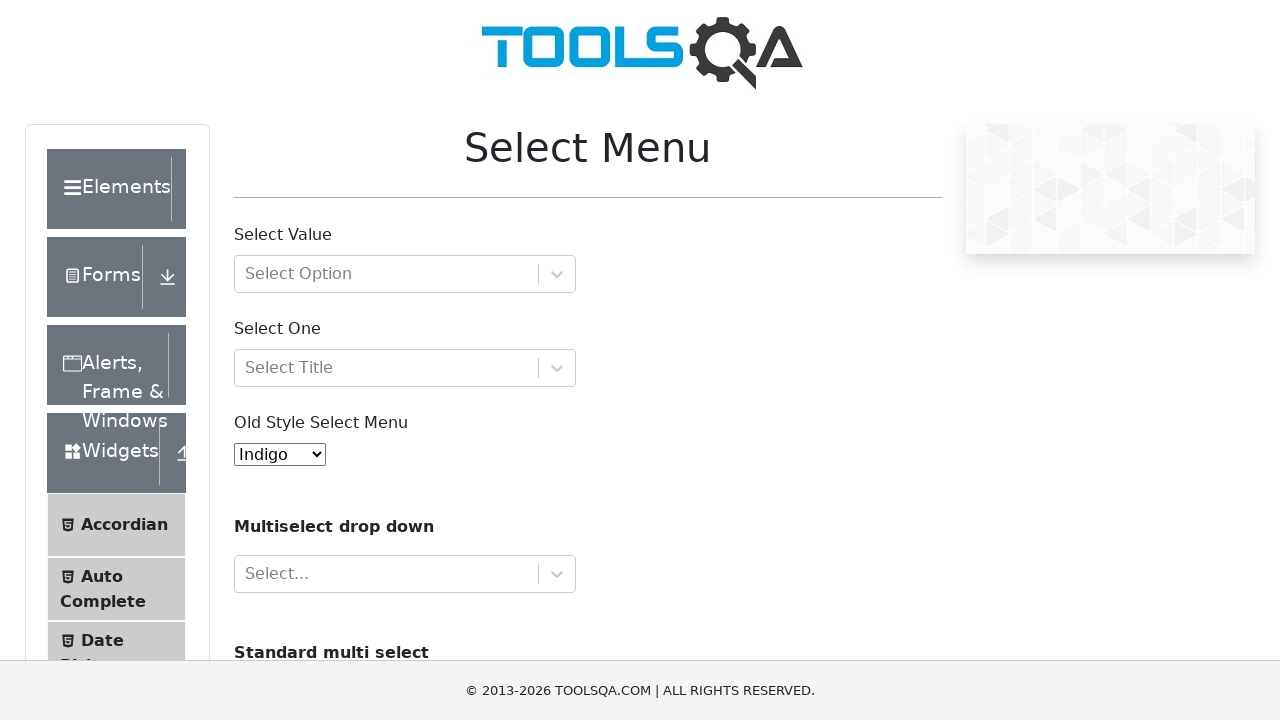

Retrieved value attribute from option 9
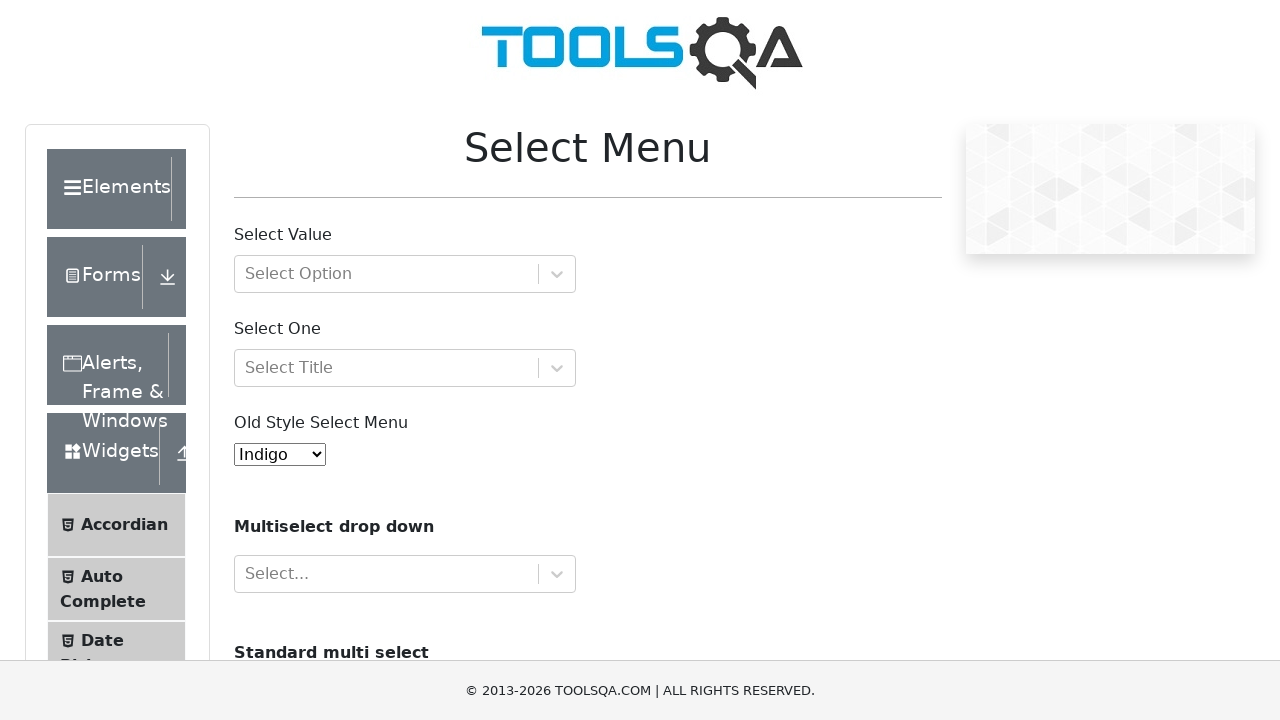

Selected option with value '9' from dropdown on #oldSelectMenu
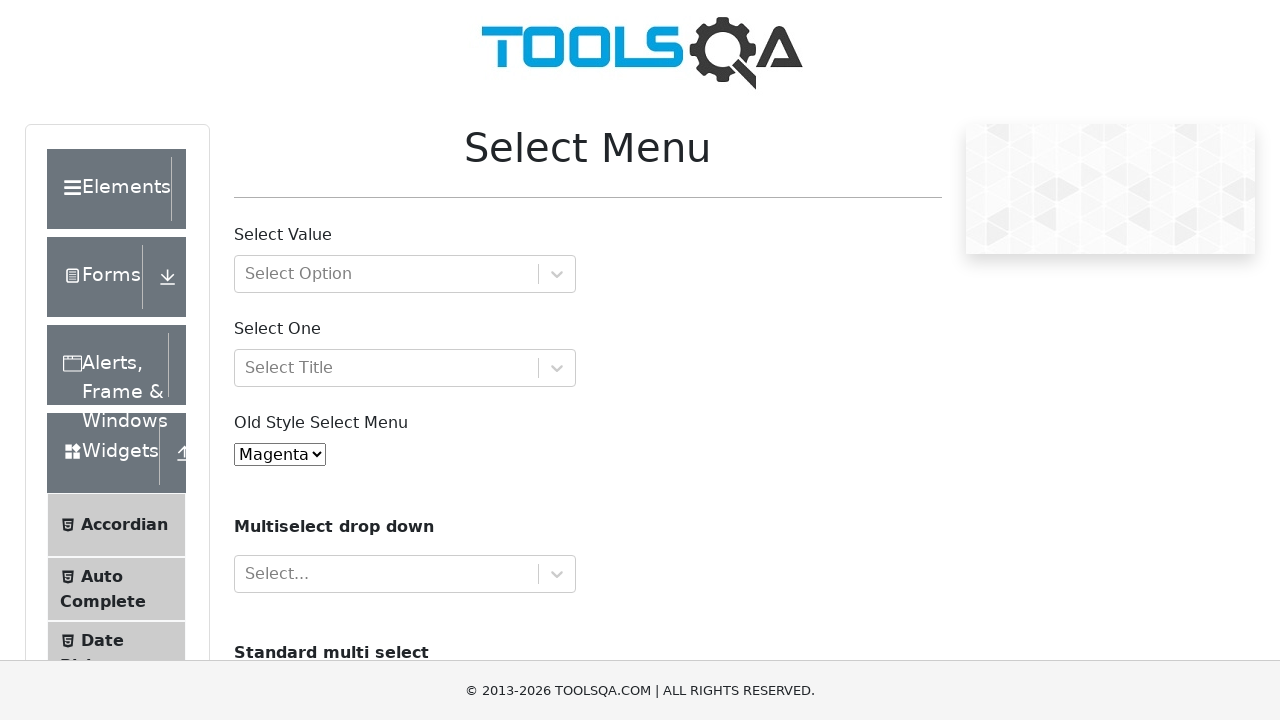

Waited 500ms for dropdown selection to settle
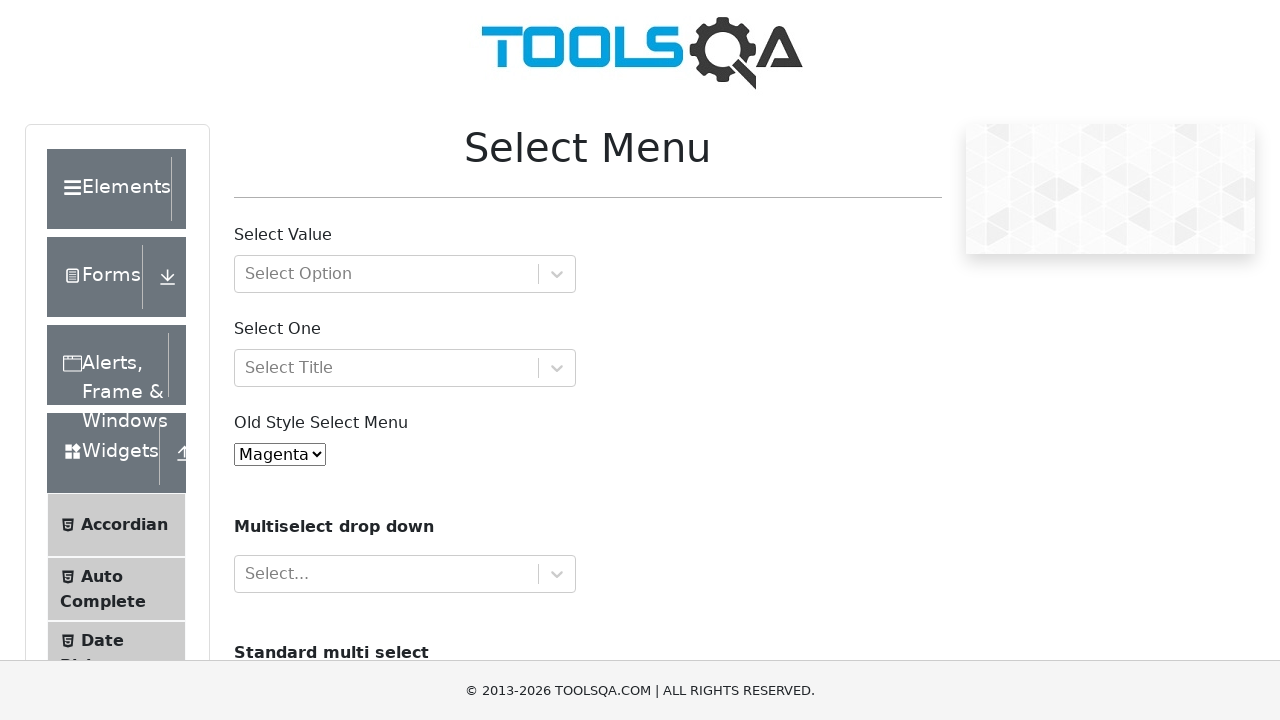

Retrieved value attribute from option 10
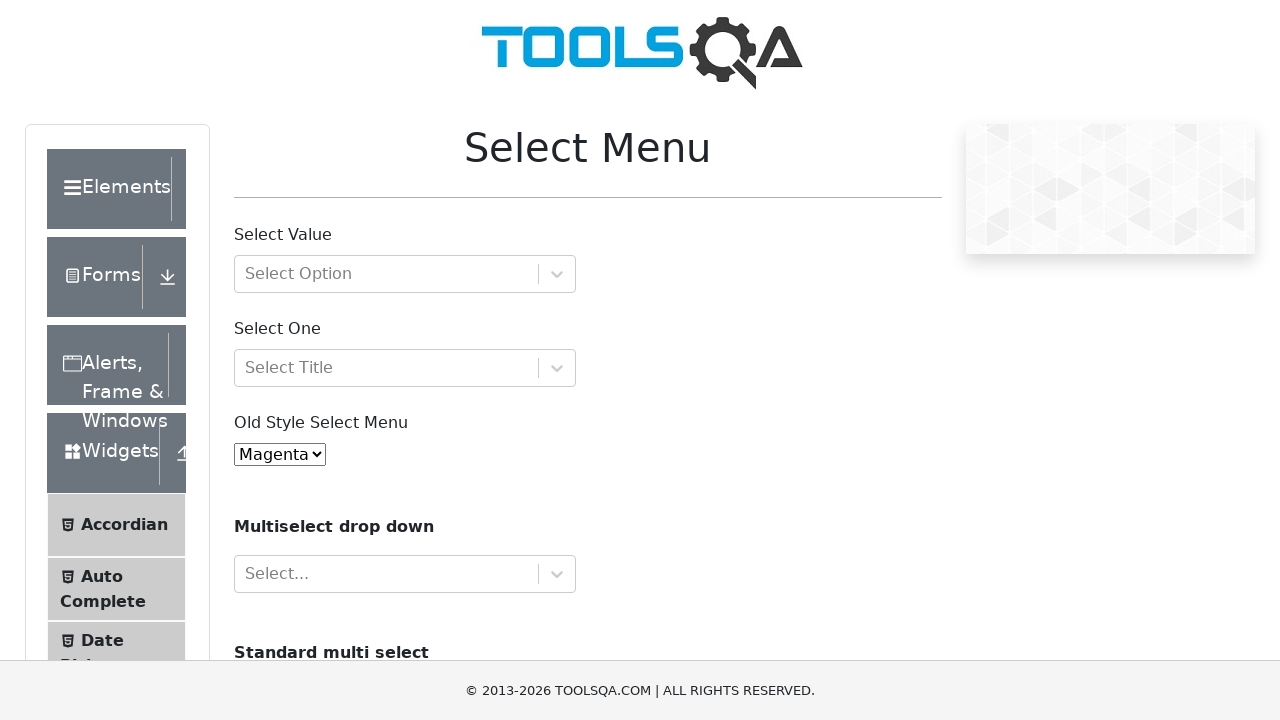

Selected option with value '10' from dropdown on #oldSelectMenu
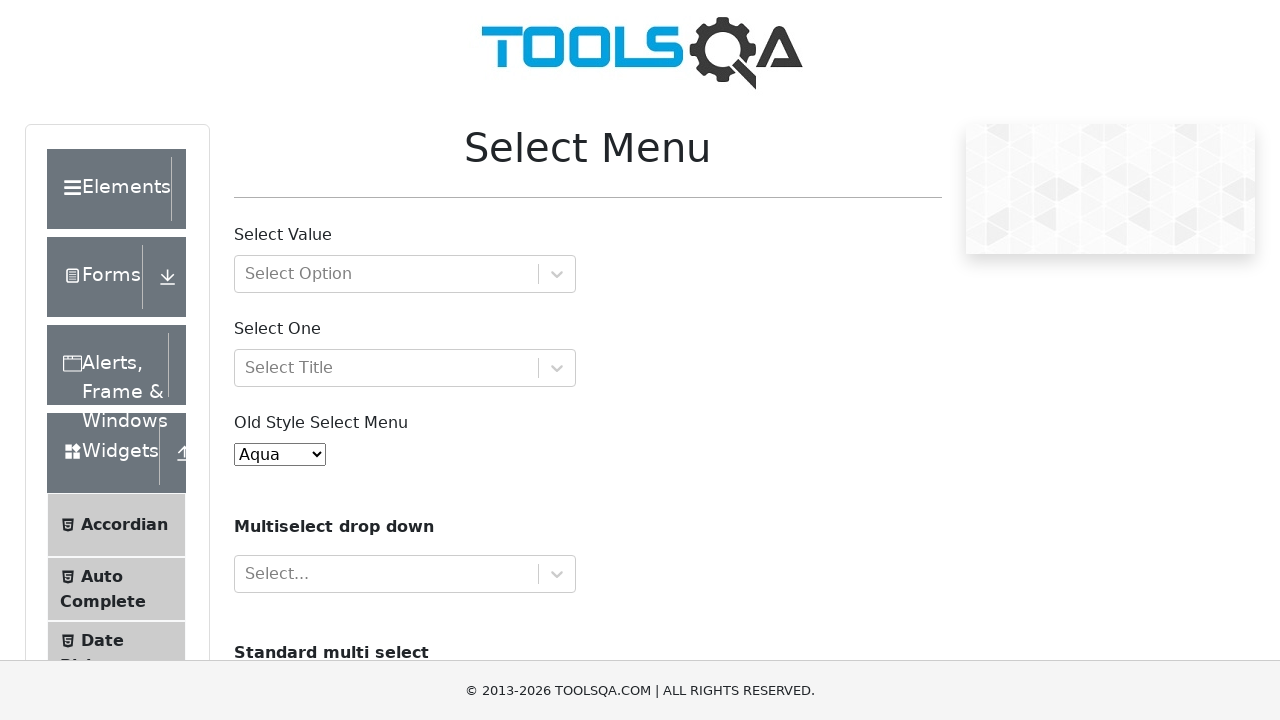

Waited 500ms for dropdown selection to settle
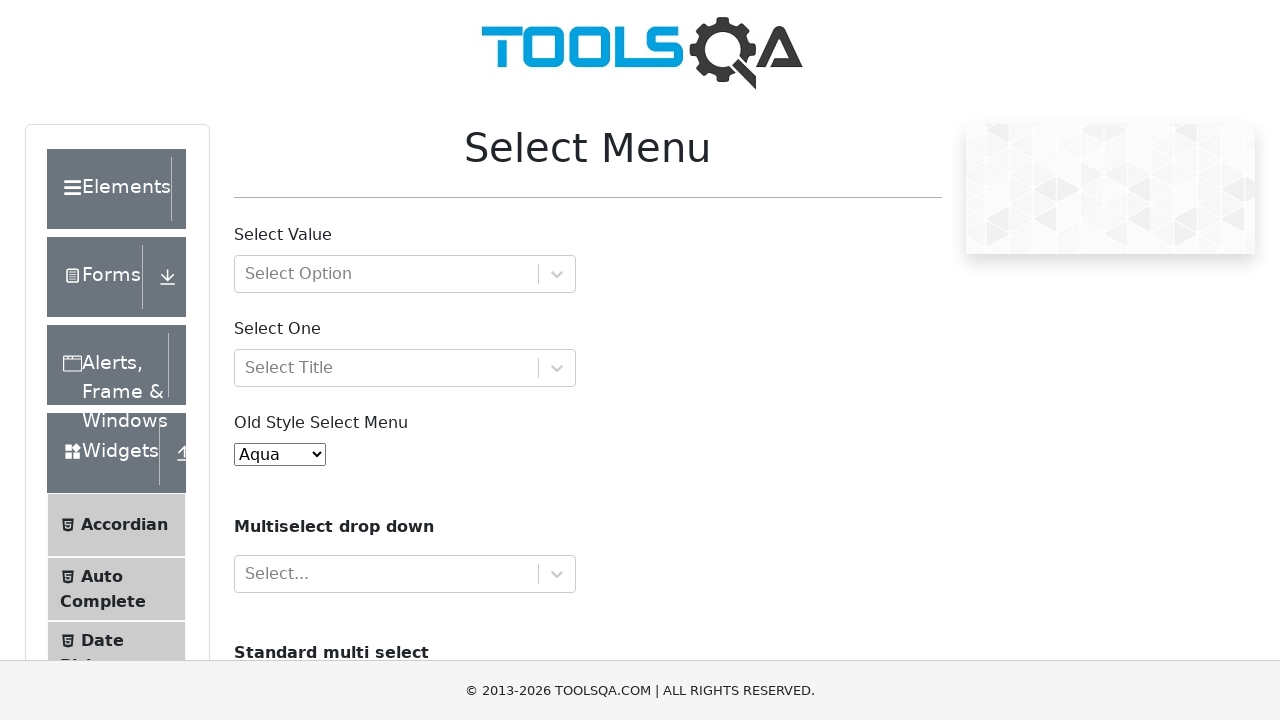

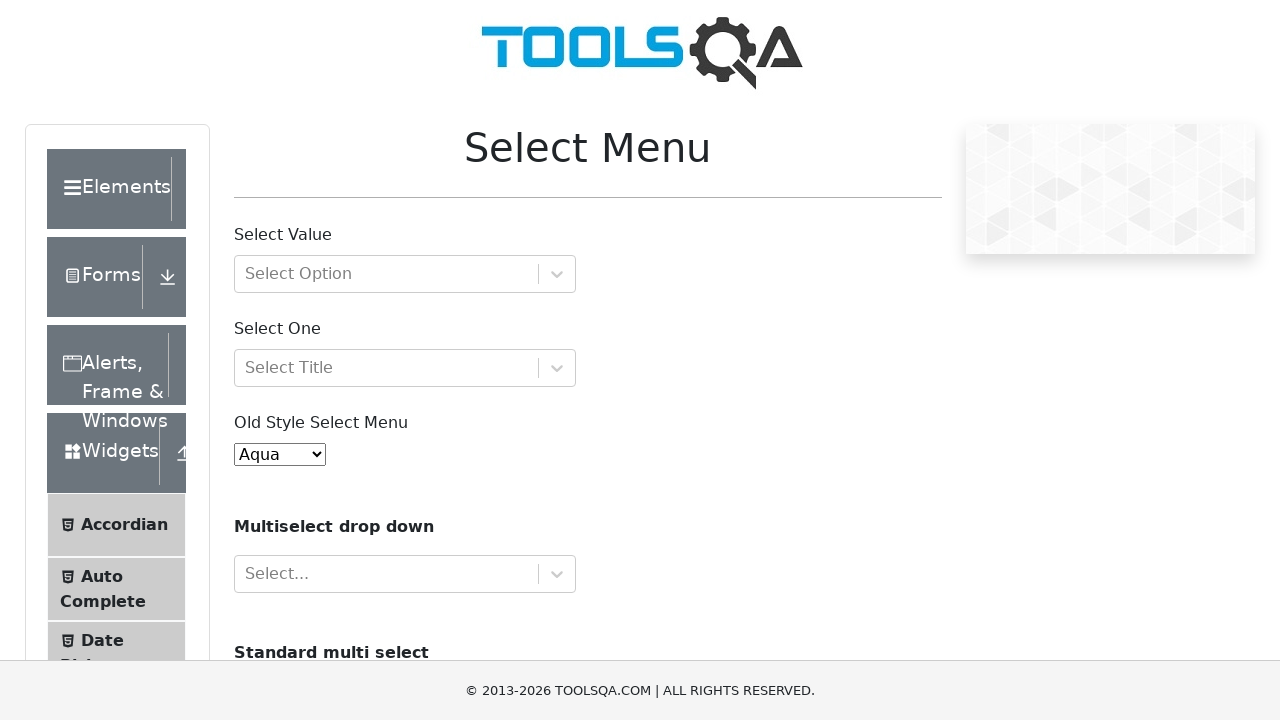